Tests a simple form page by clicking the submit button without filling any fields

Starting URL: http://suninjuly.github.io/simple_form_find_task.html

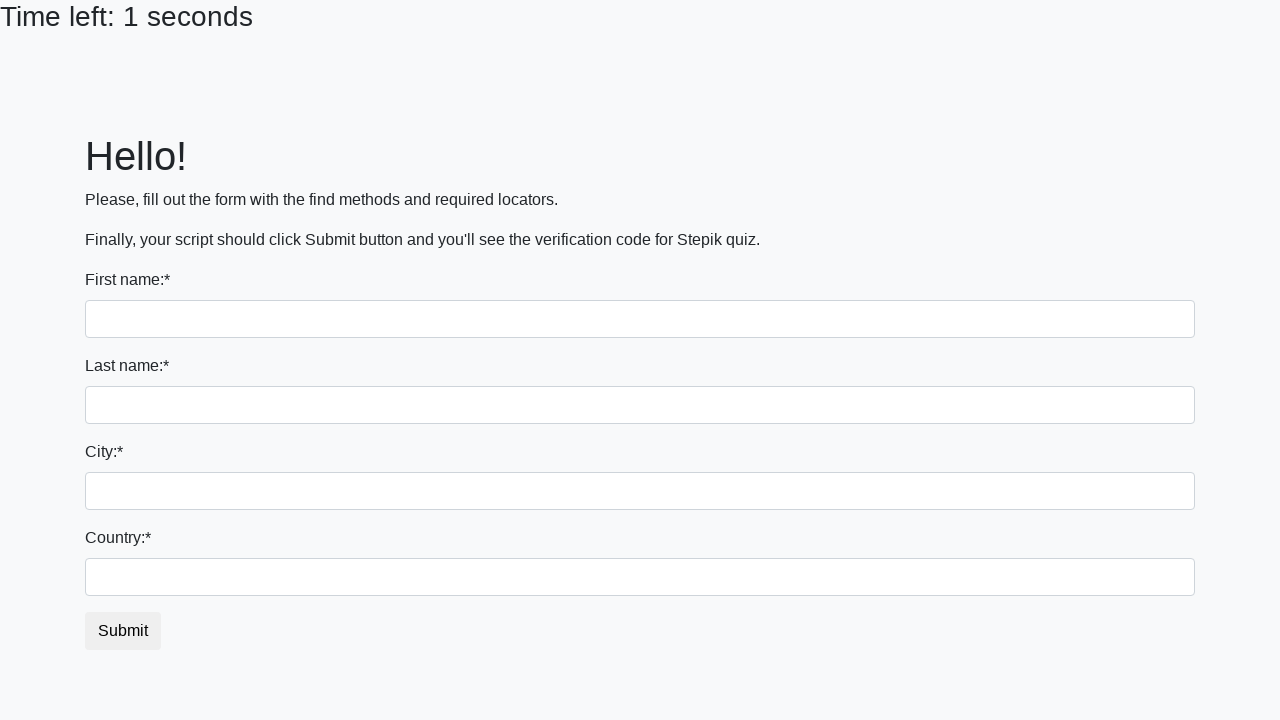

Clicked submit button without filling any fields at (123, 631) on #submit_button
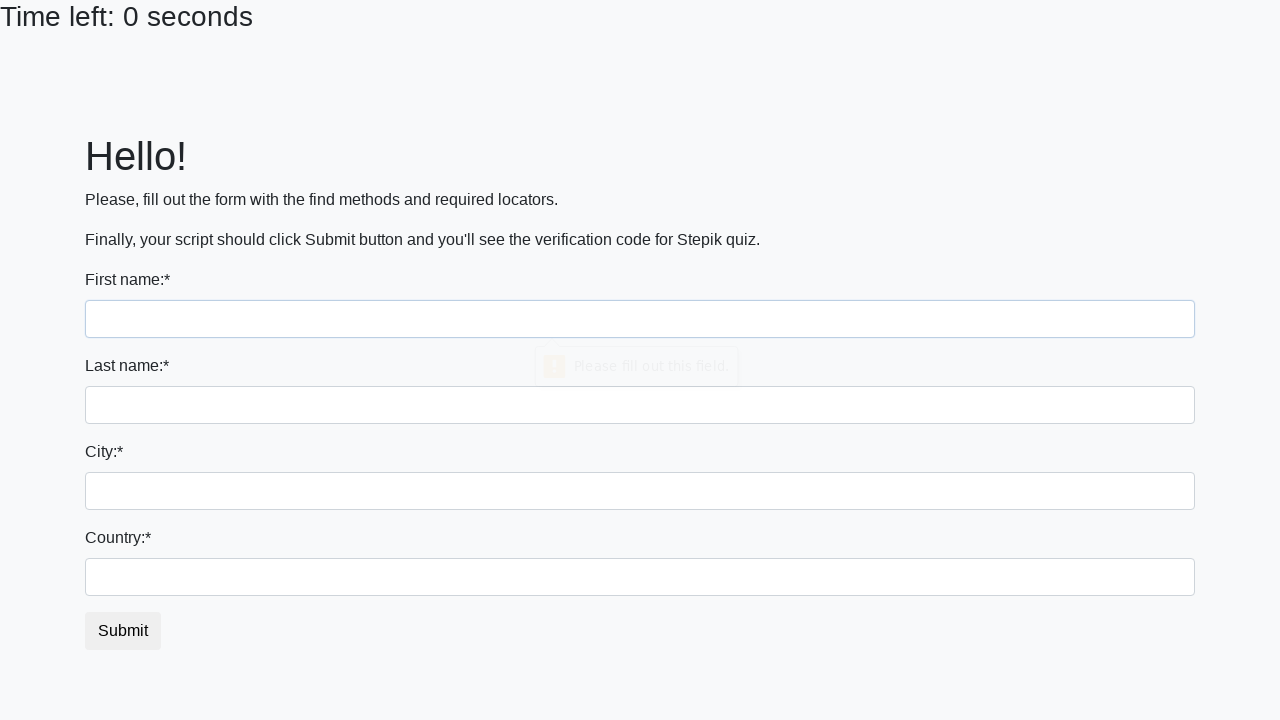

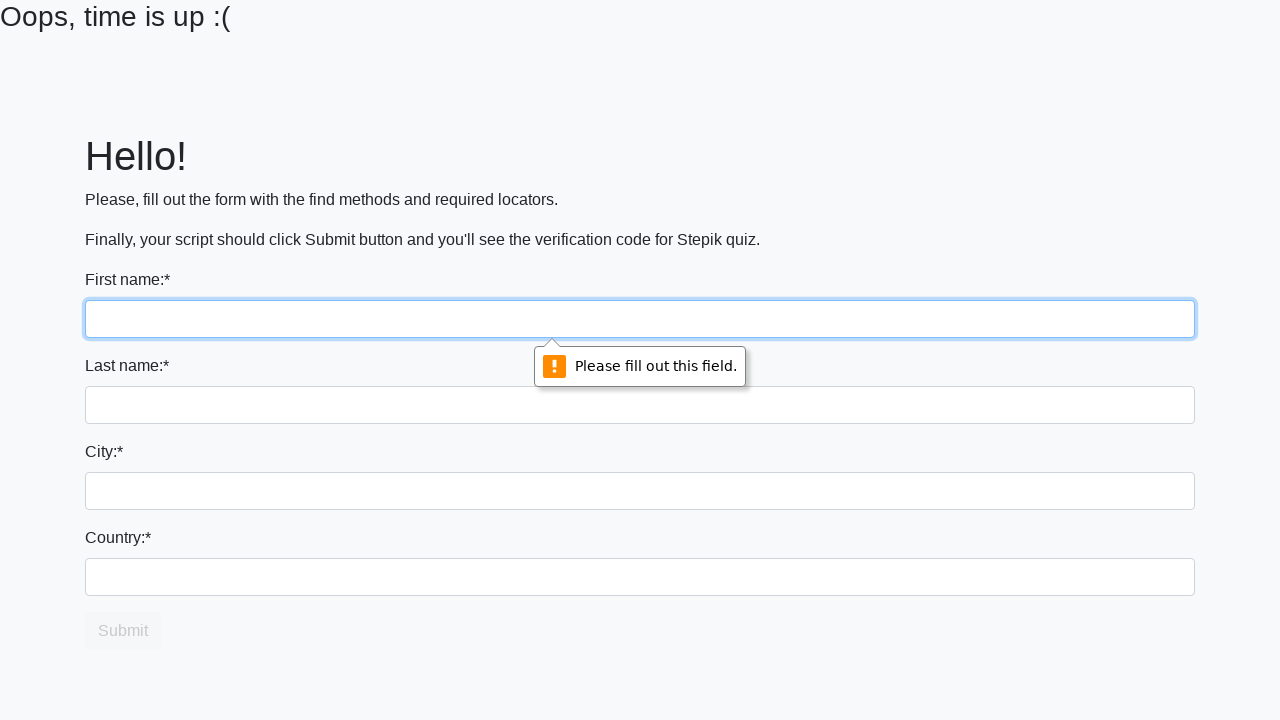